Tests a bootstrap dropdown menu by clicking to open it, iterating through the dropdown options, and selecting the "JavaScript" option from the list.

Starting URL: http://seleniumpractise.blogspot.in/2016/08/bootstrap-dropdown-example-for-selenium.html

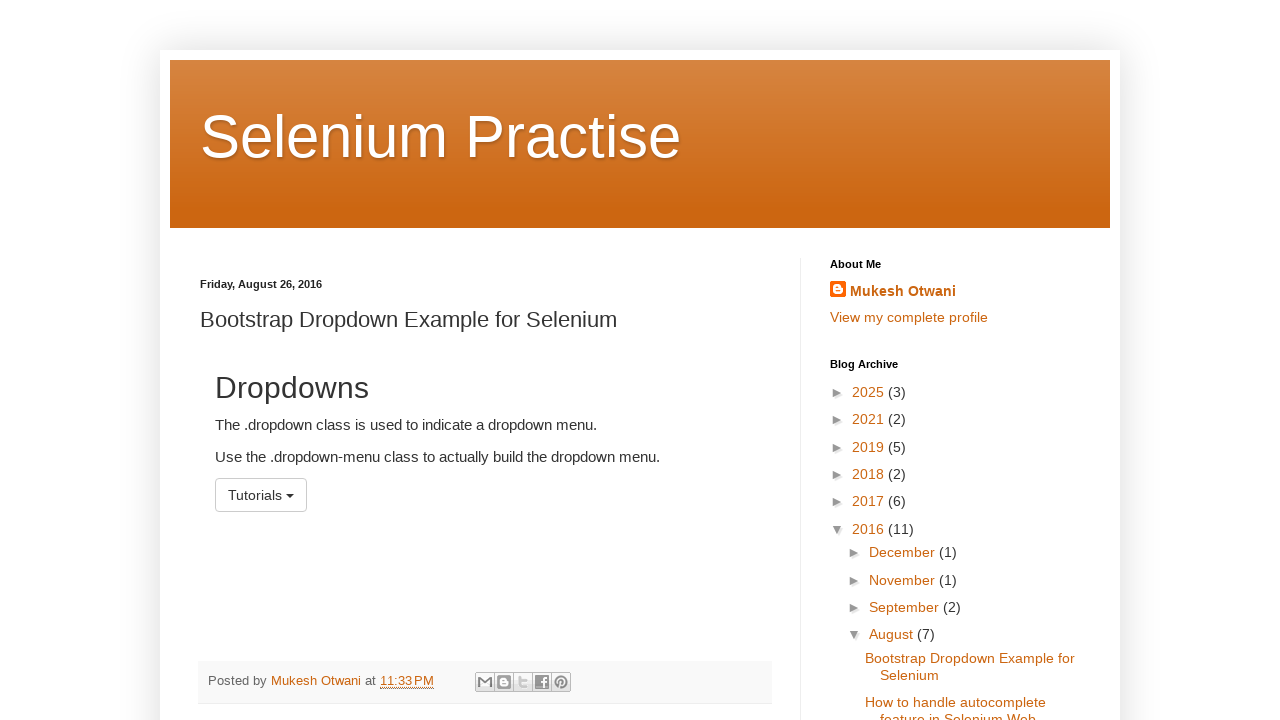

Clicked on dropdown menu to open it at (261, 495) on xpath=//*[@id='menu1']
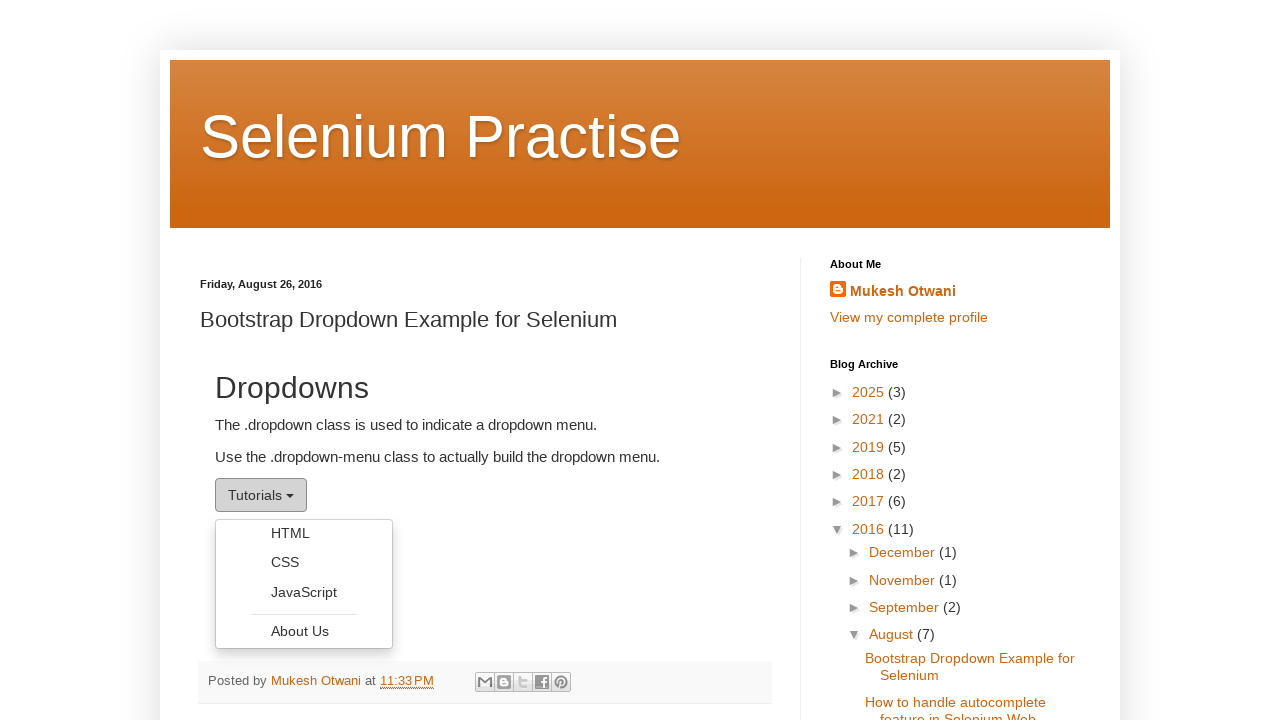

Dropdown menu became visible
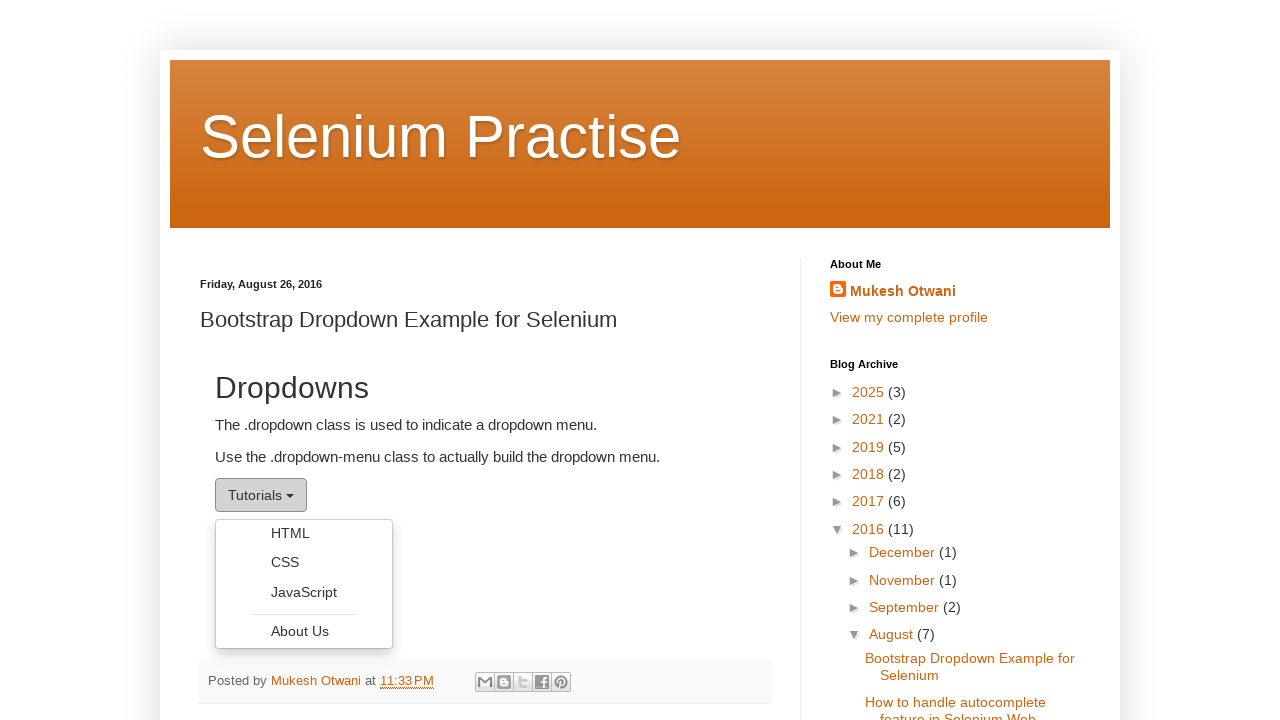

Retrieved all dropdown menu items
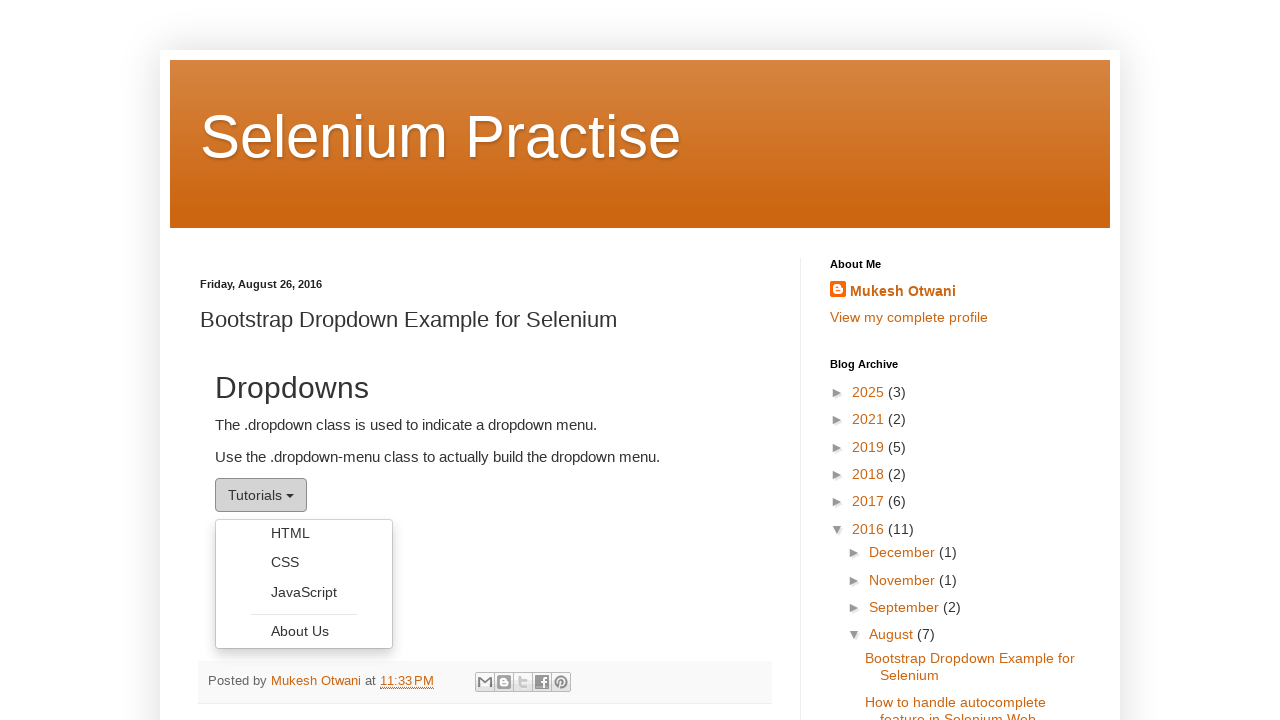

Selected 'JavaScript' option from dropdown menu at (304, 592) on .dropdown-menu li a >> nth=2
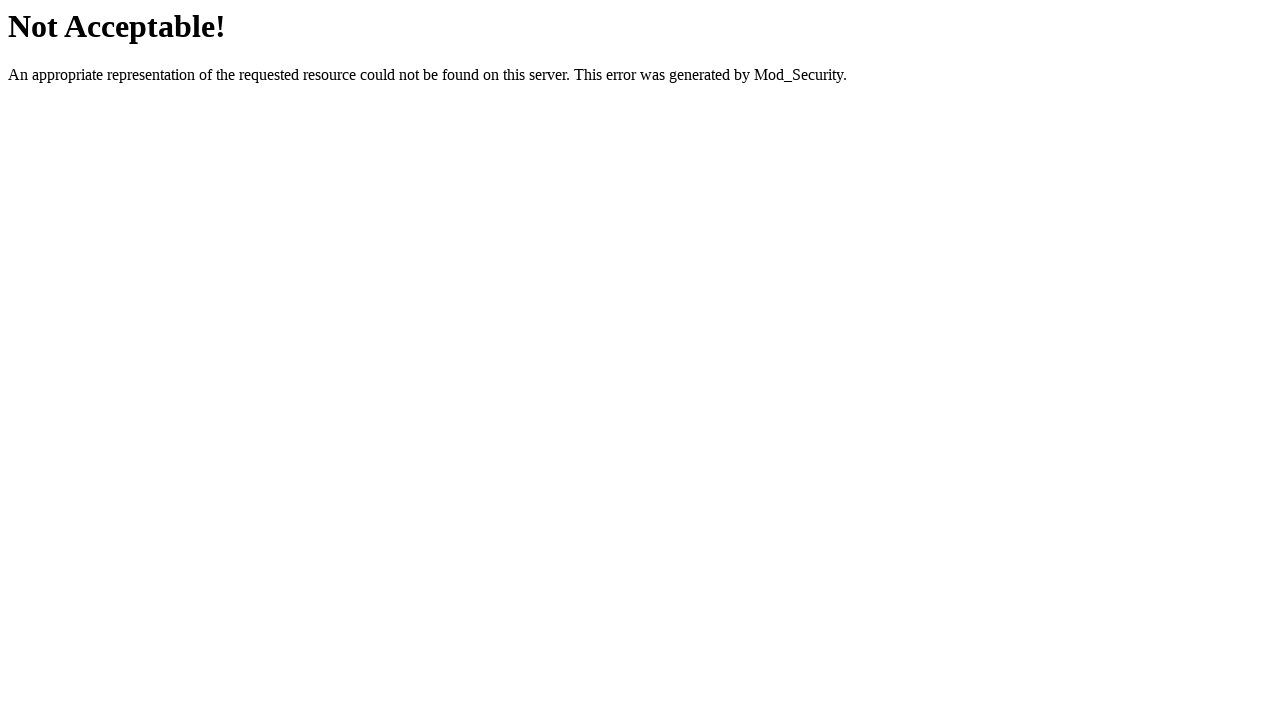

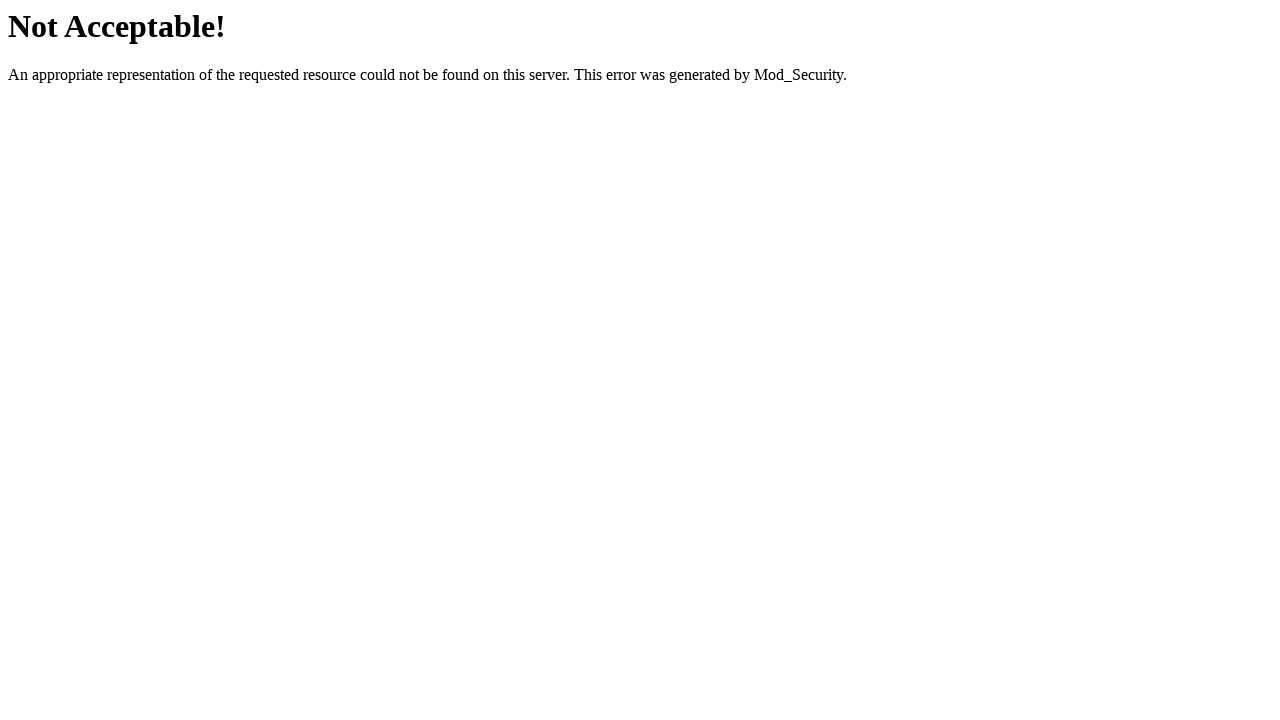